Tests dropdown and multi-select listbox functionality by selecting options from a car dropdown and a fruit multi-select list, then deselecting all options from the multi-select.

Starting URL: https://www.letskodeit.com/practice

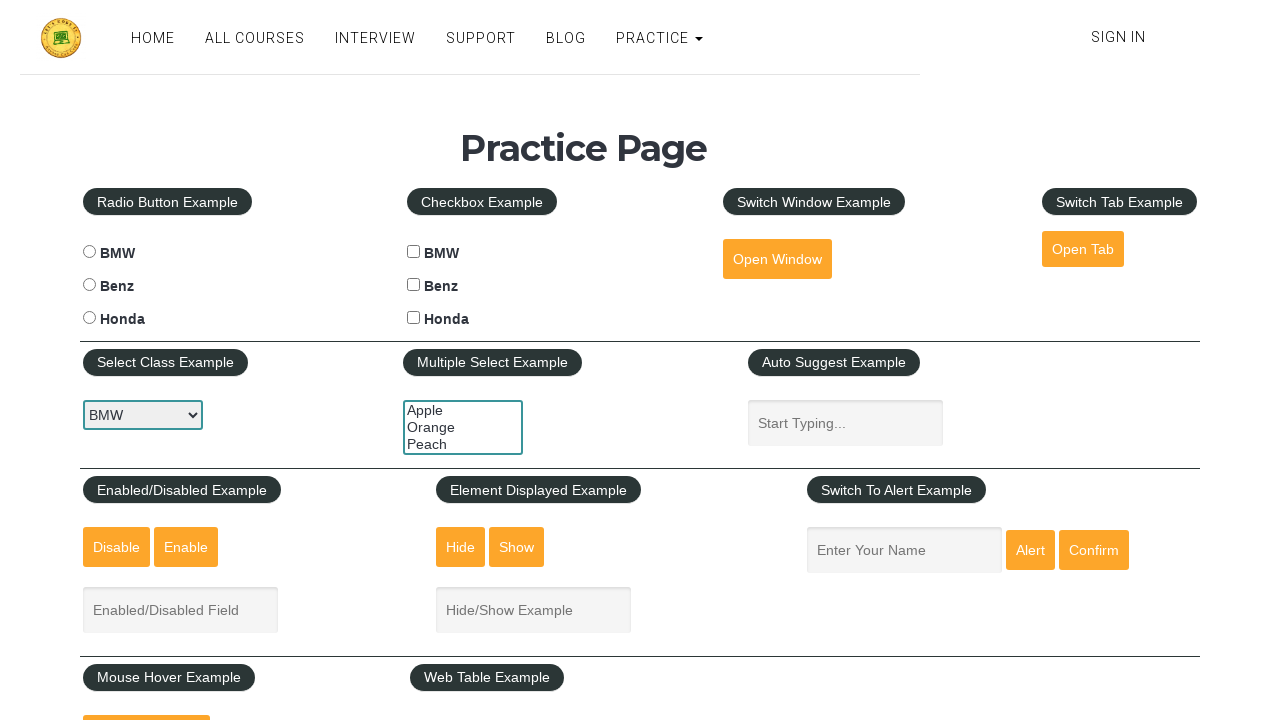

Selected first option from car dropdown on select#carselect
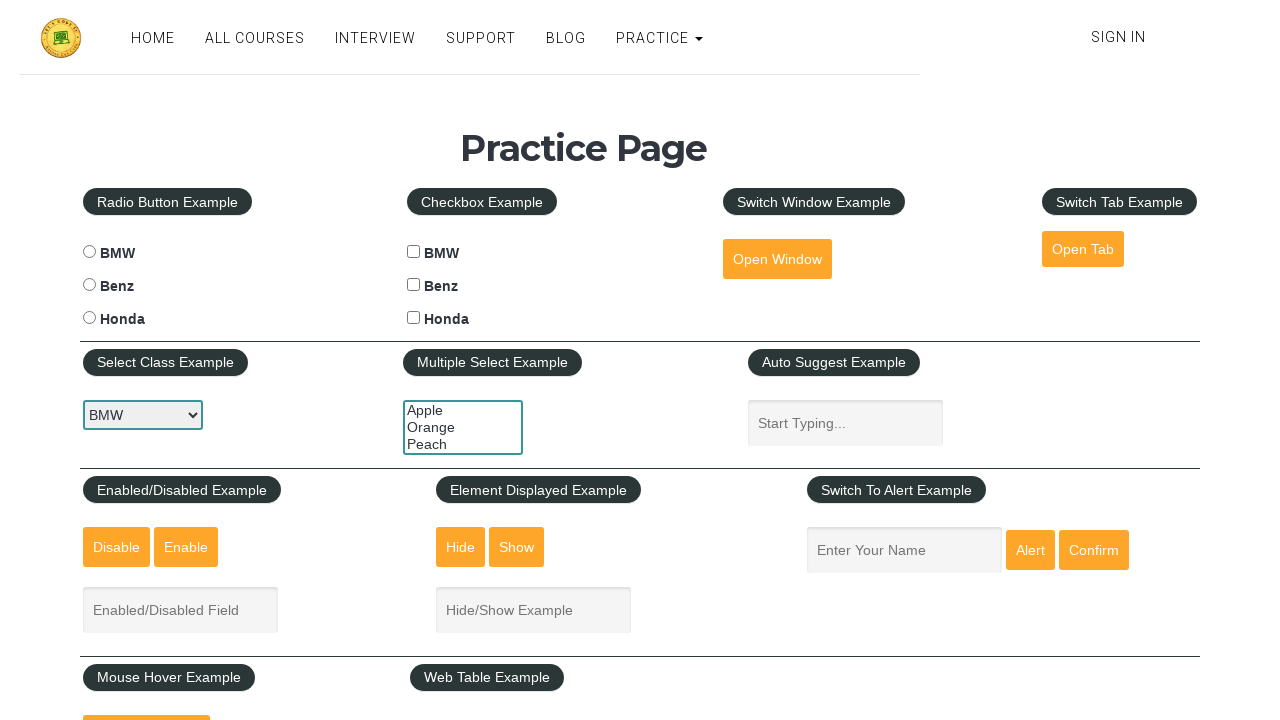

Selected 'Apple' from multi-select listbox by label on select#multiple-select-example
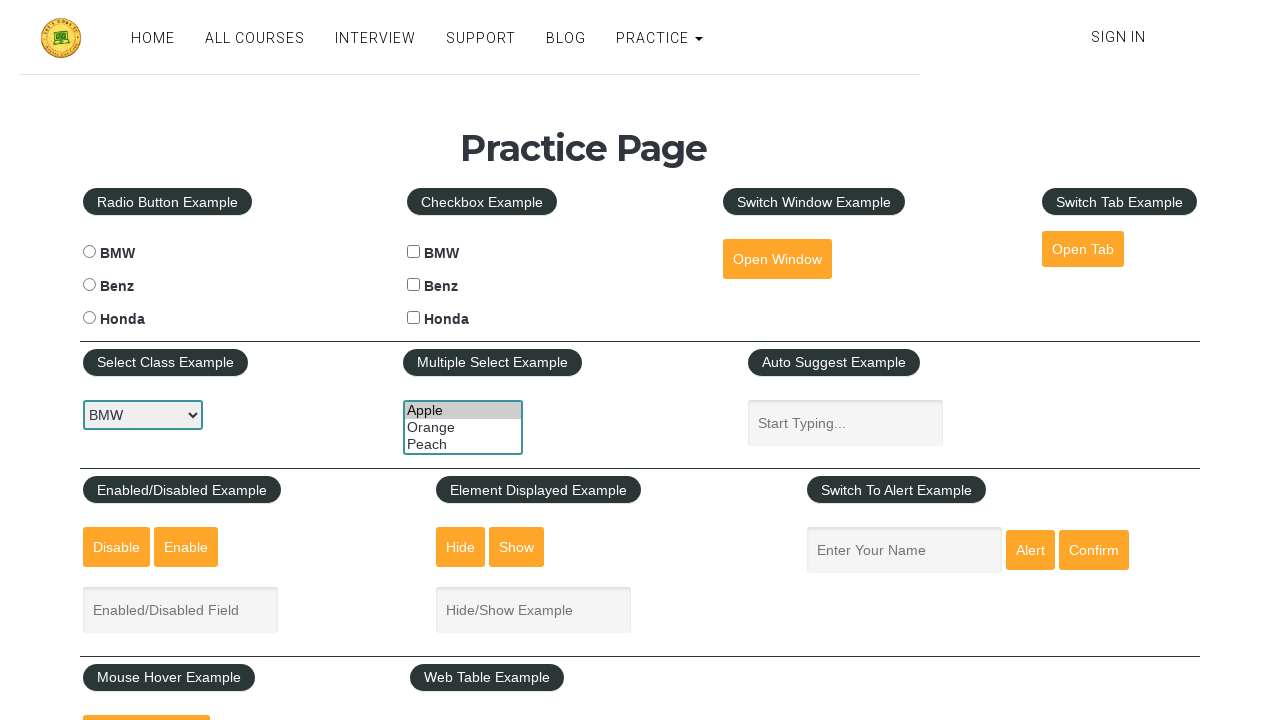

Selected 'orange' from multi-select listbox by value on select#multiple-select-example
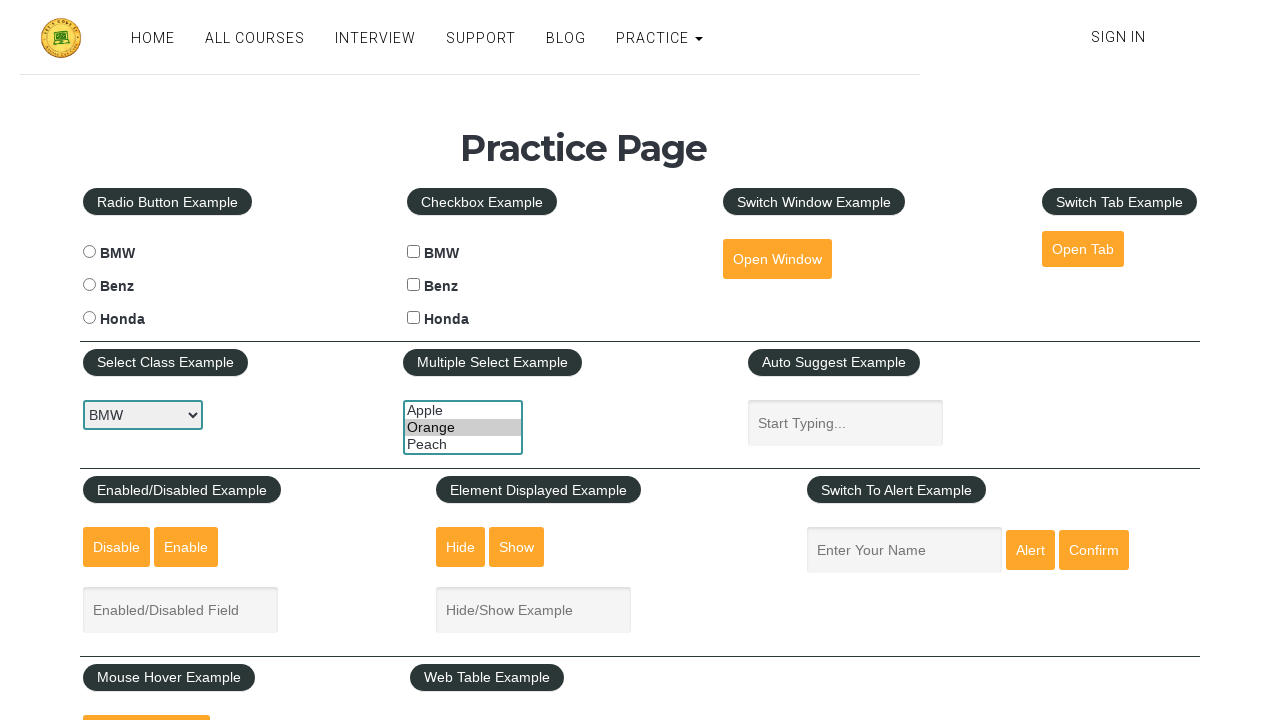

Selected third option (index 2) from multi-select listbox on select#multiple-select-example
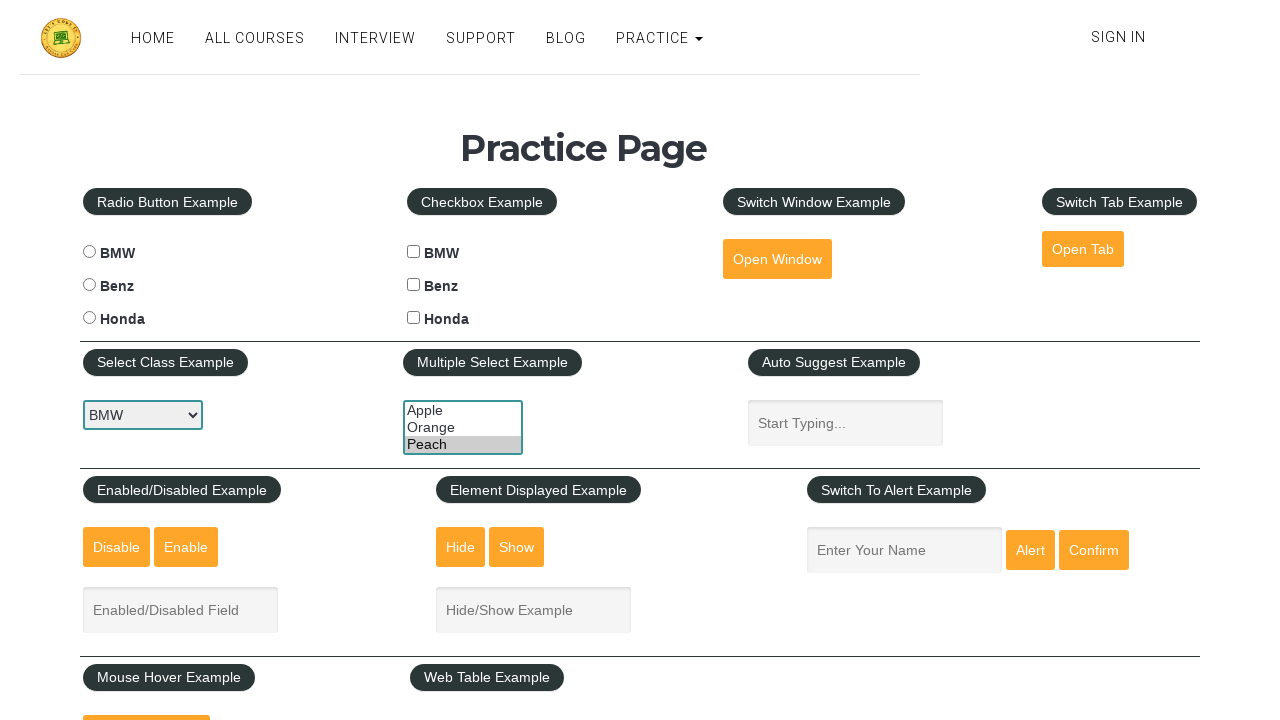

Verified multi-select listbox element is present
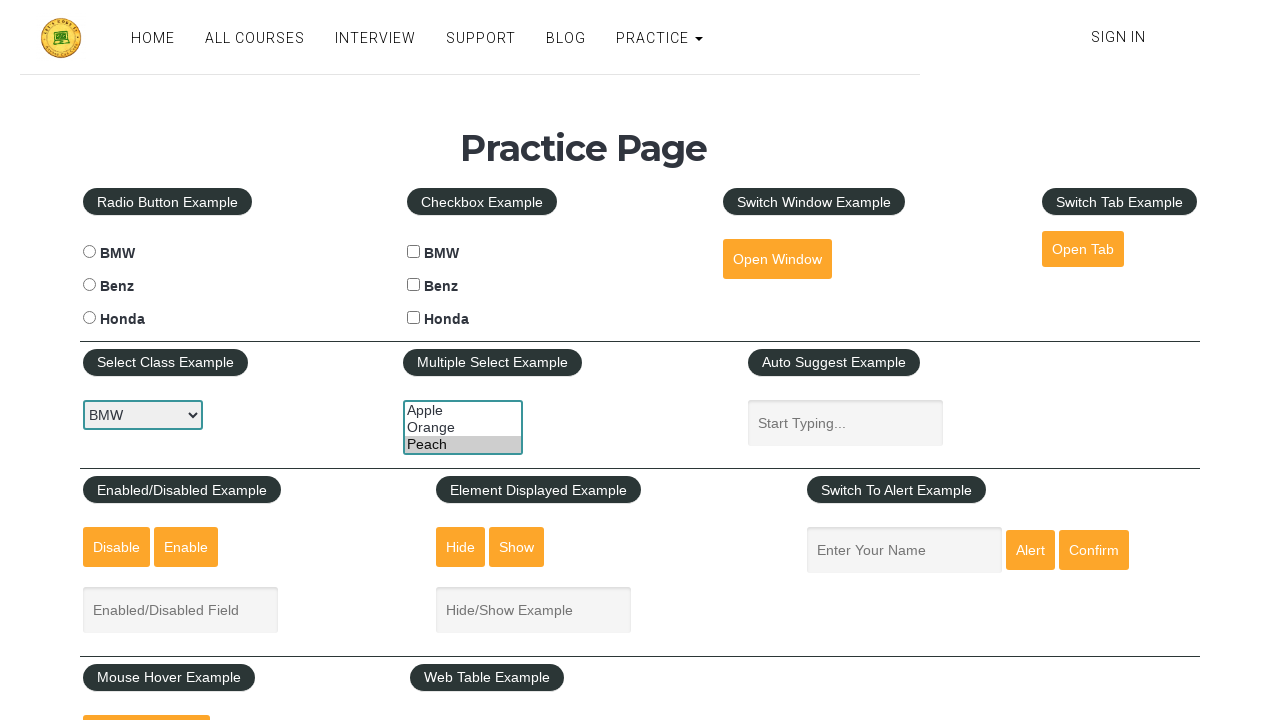

Deselected all options from multi-select listbox
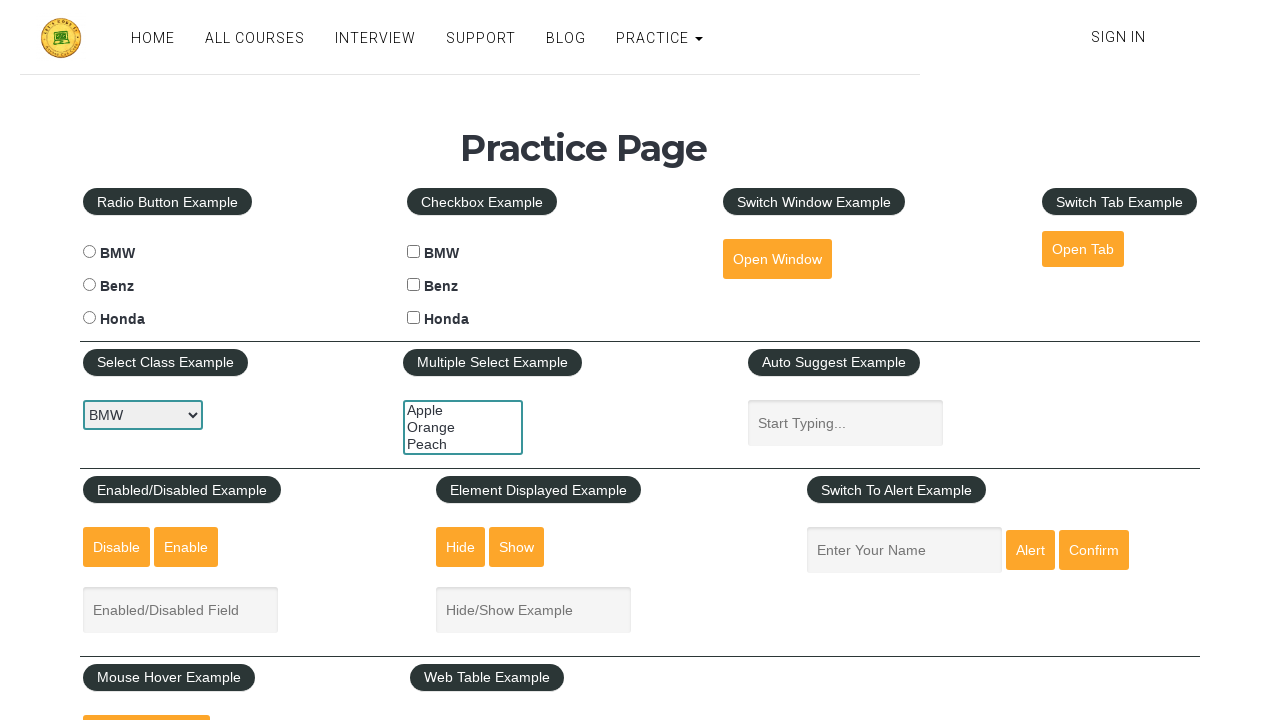

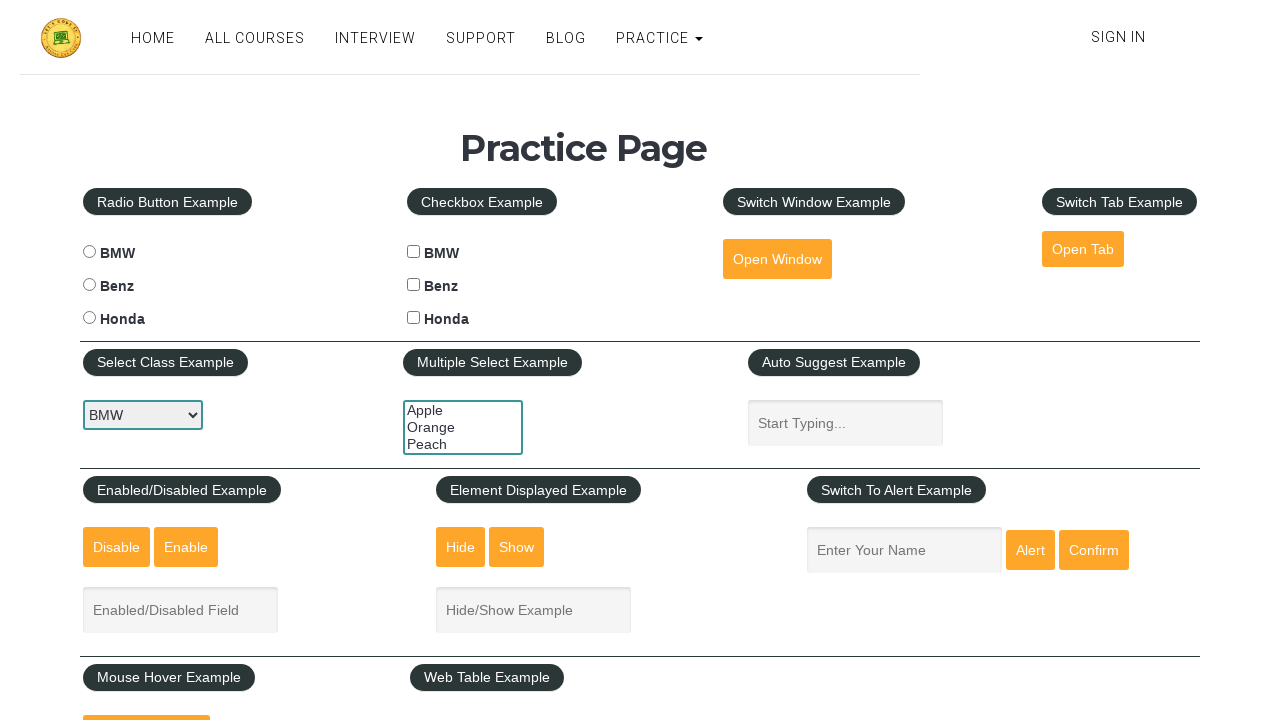